Tests clicking the adder button and verifying the dynamically added box is displayed after waiting

Starting URL: https://www.selenium.dev/selenium/web/dynamic.html

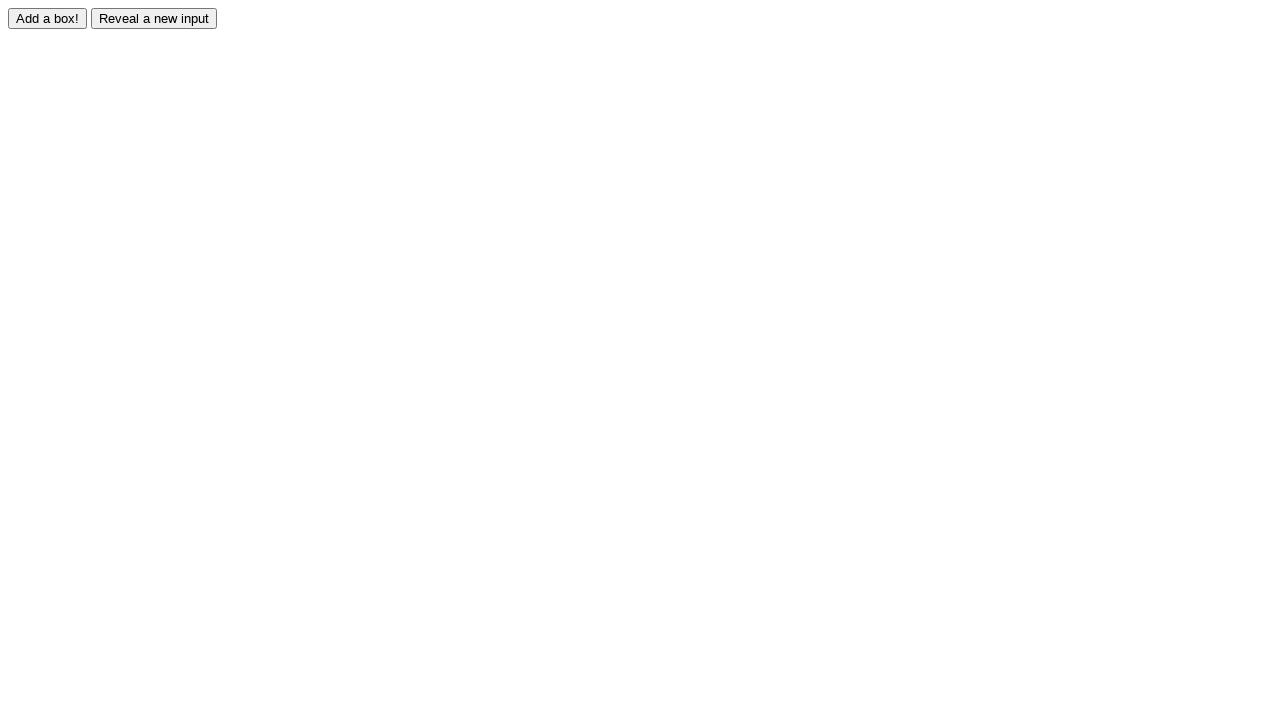

Clicked the adder button to dynamically add a box at (48, 18) on #adder
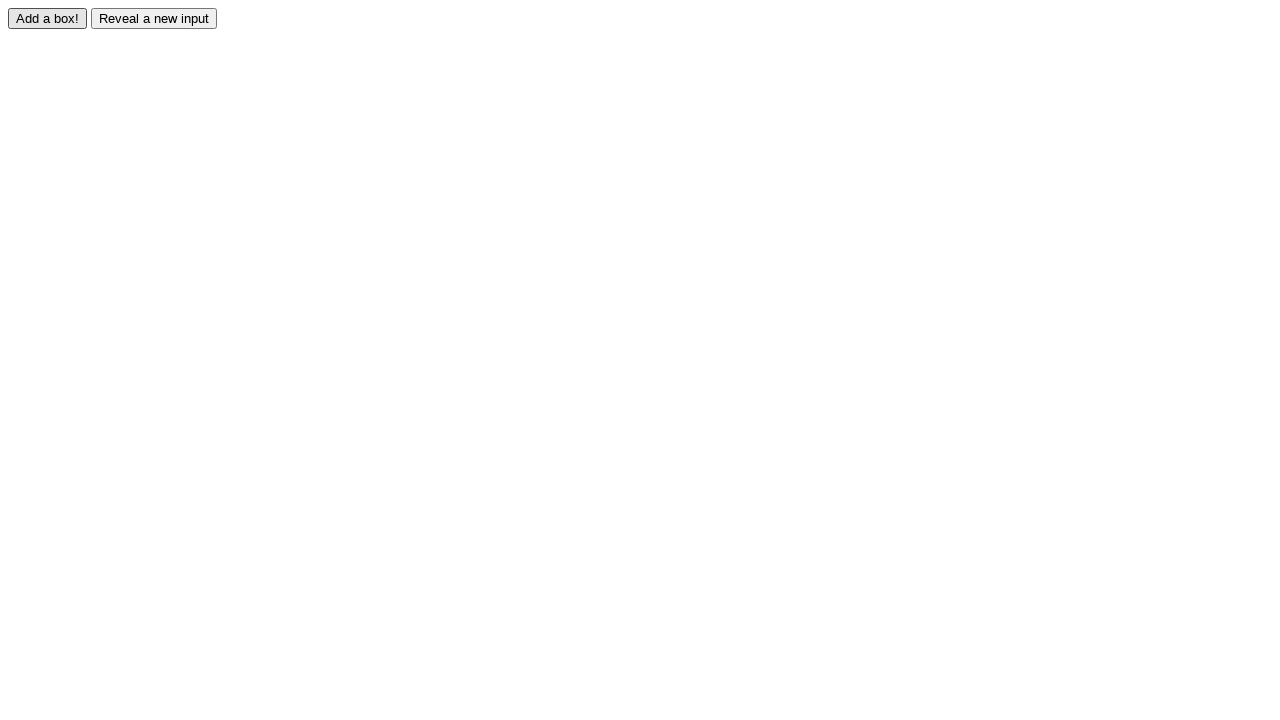

Waited for dynamically added box to become visible
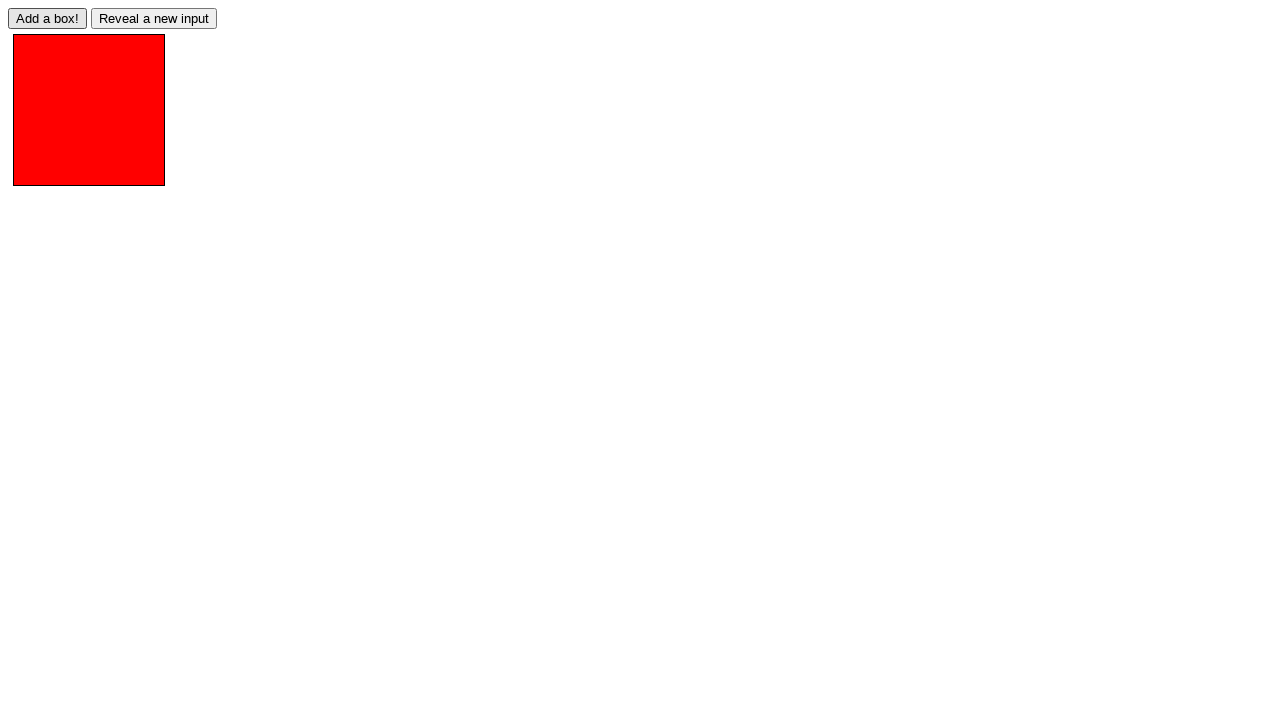

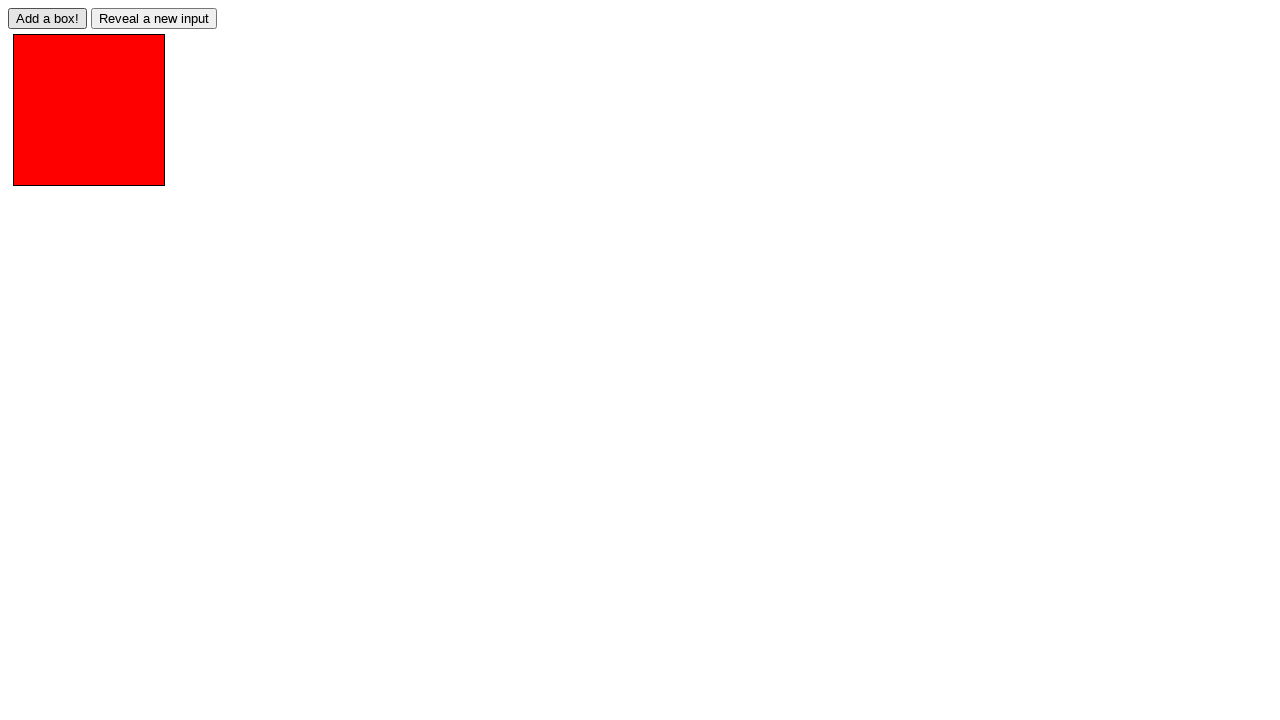